Clicks the twenty-third link to navigate to login-slow.html and verifies the page header

Starting URL: https://bonigarcia.dev/selenium-webdriver-java/

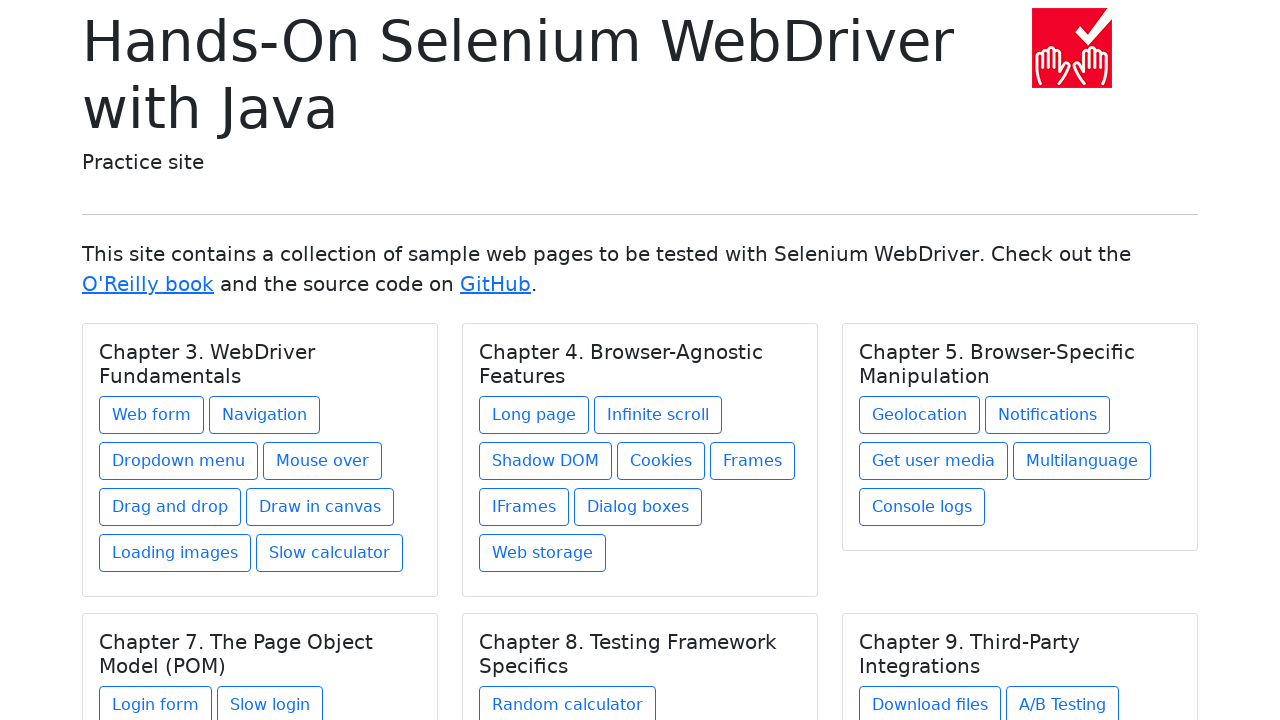

Clicked the twenty-third link to navigate to login-slow.html at (270, 701) on (//a[@class='btn btn-outline-primary mb-2'])[23]
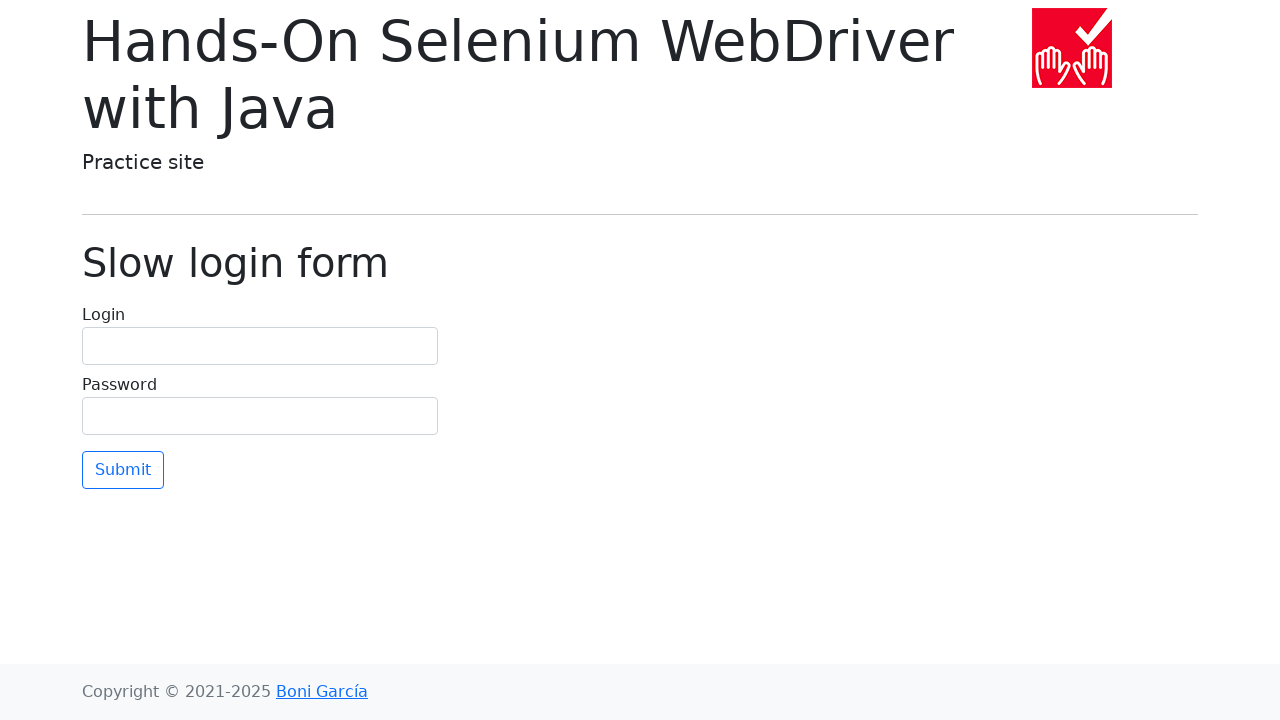

Waited for page header to load
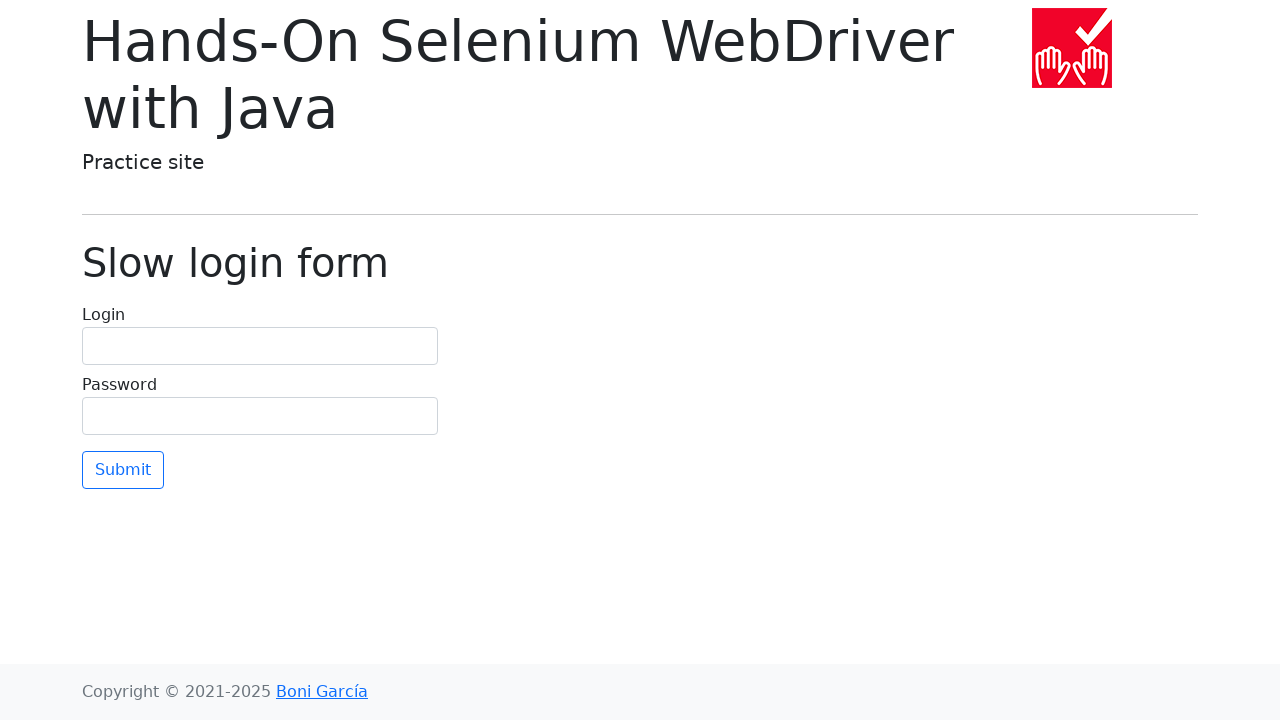

Verified that URL contains 'login-slow.html'
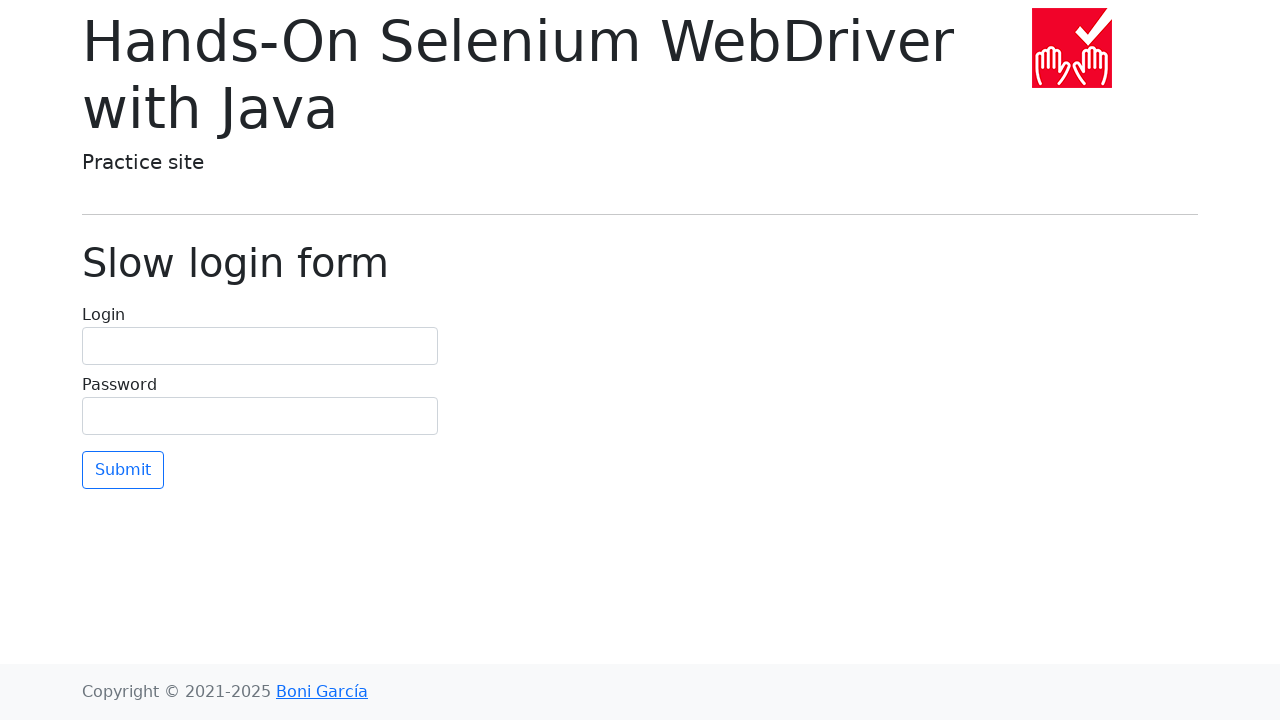

Verified that page header displays 'Slow login form'
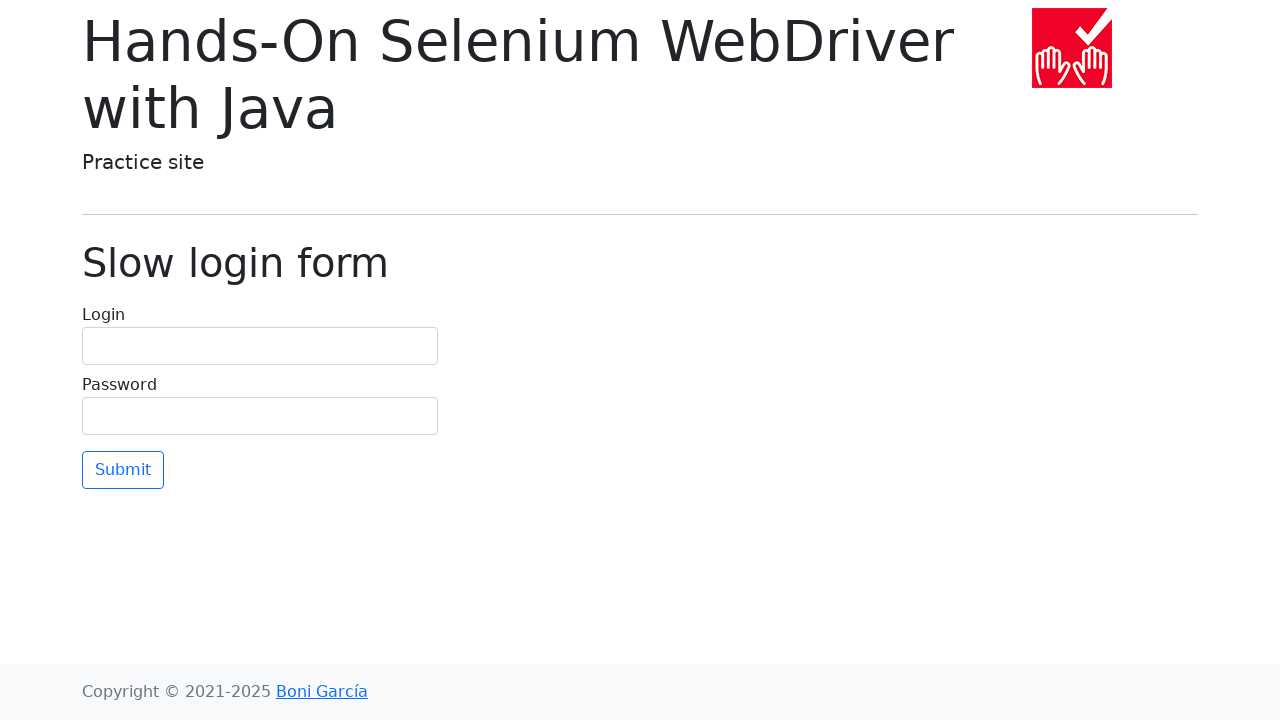

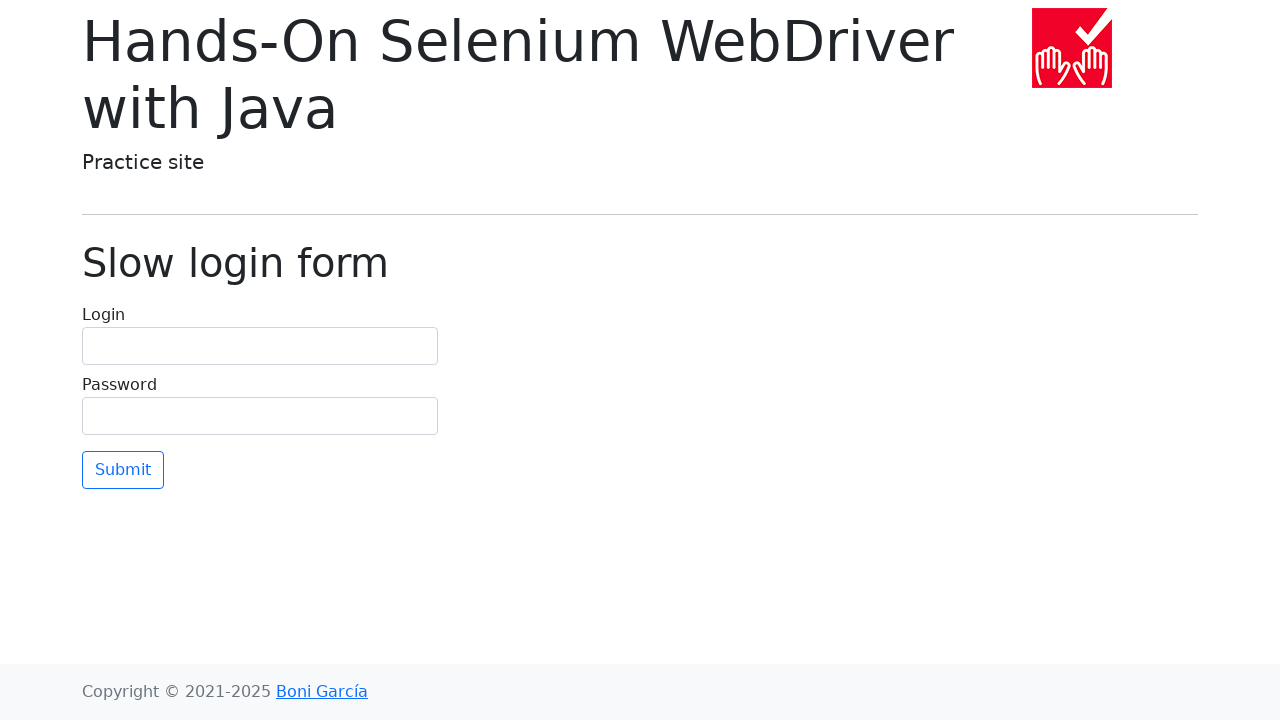